Tests clicking a button identified by CSS class that triggers an alert dialog, clicking 3 times and accepting each alert.

Starting URL: http://uitestingplayground.com/classattr

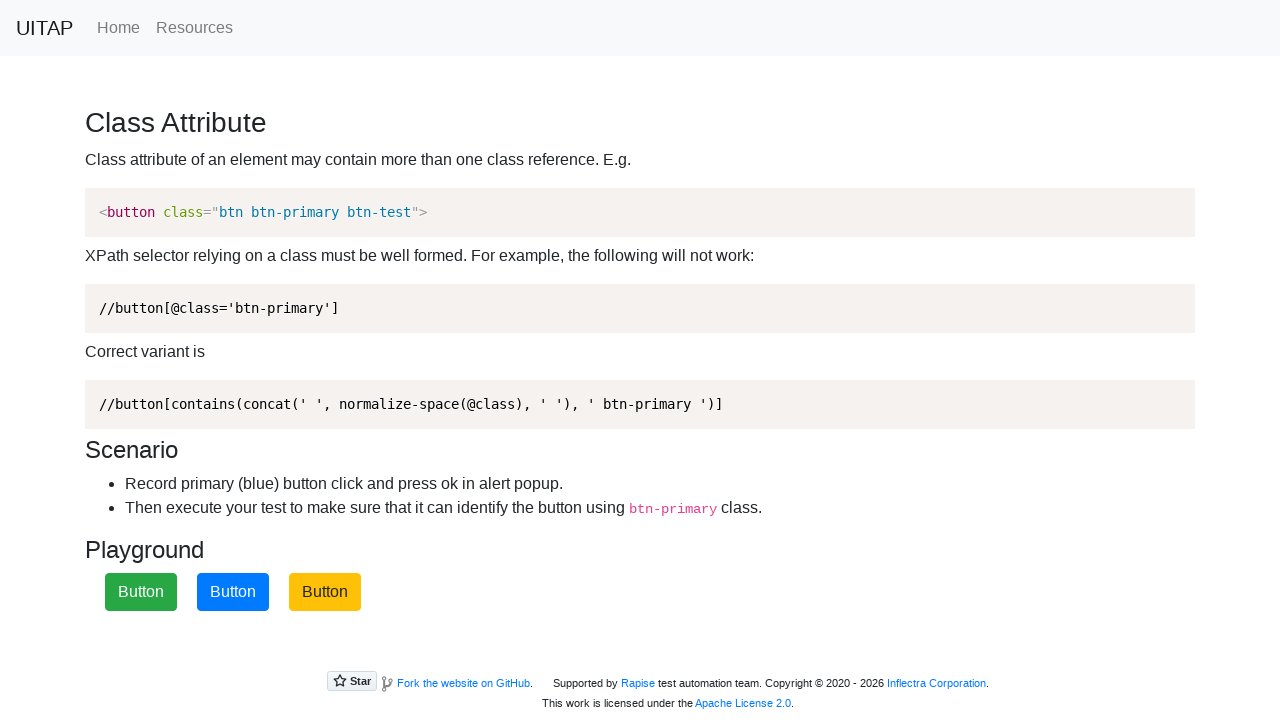

Set up dialog handler to accept alerts
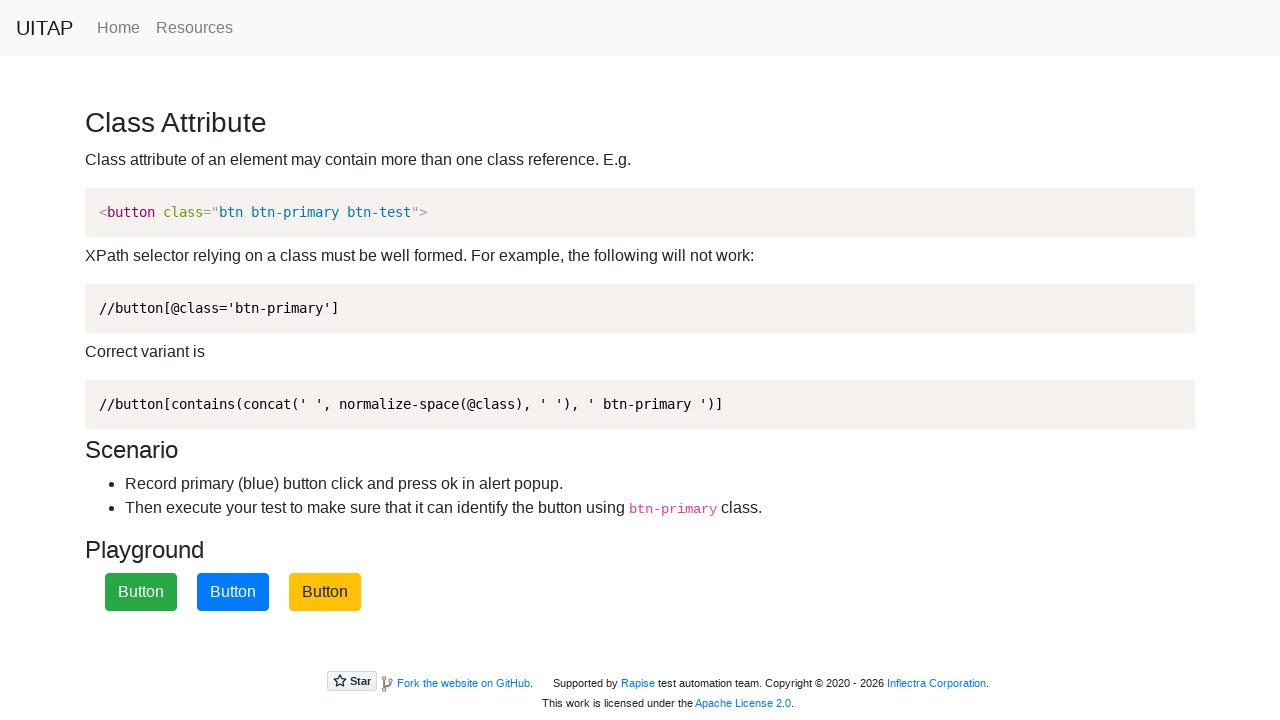

Clicked CSS class button (iteration 1 of 3) at (233, 592) on button.btn-primary
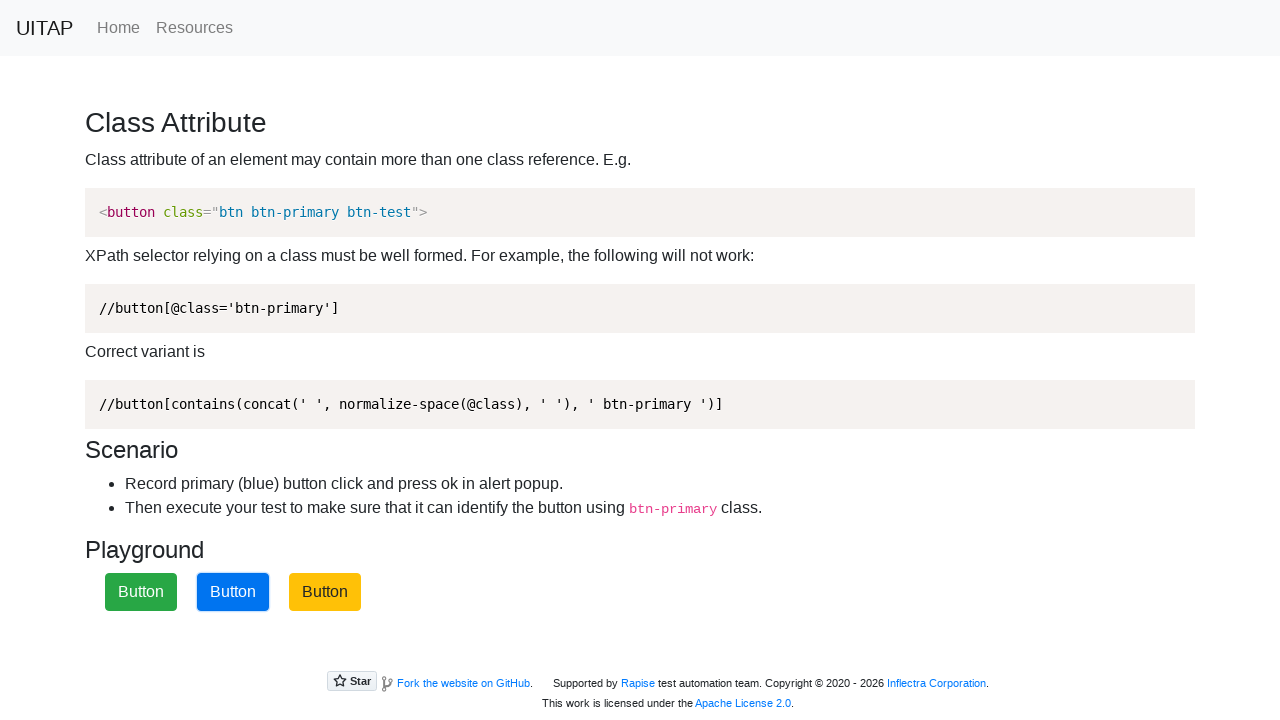

Waited for alert dialog to be handled (iteration 1 of 3)
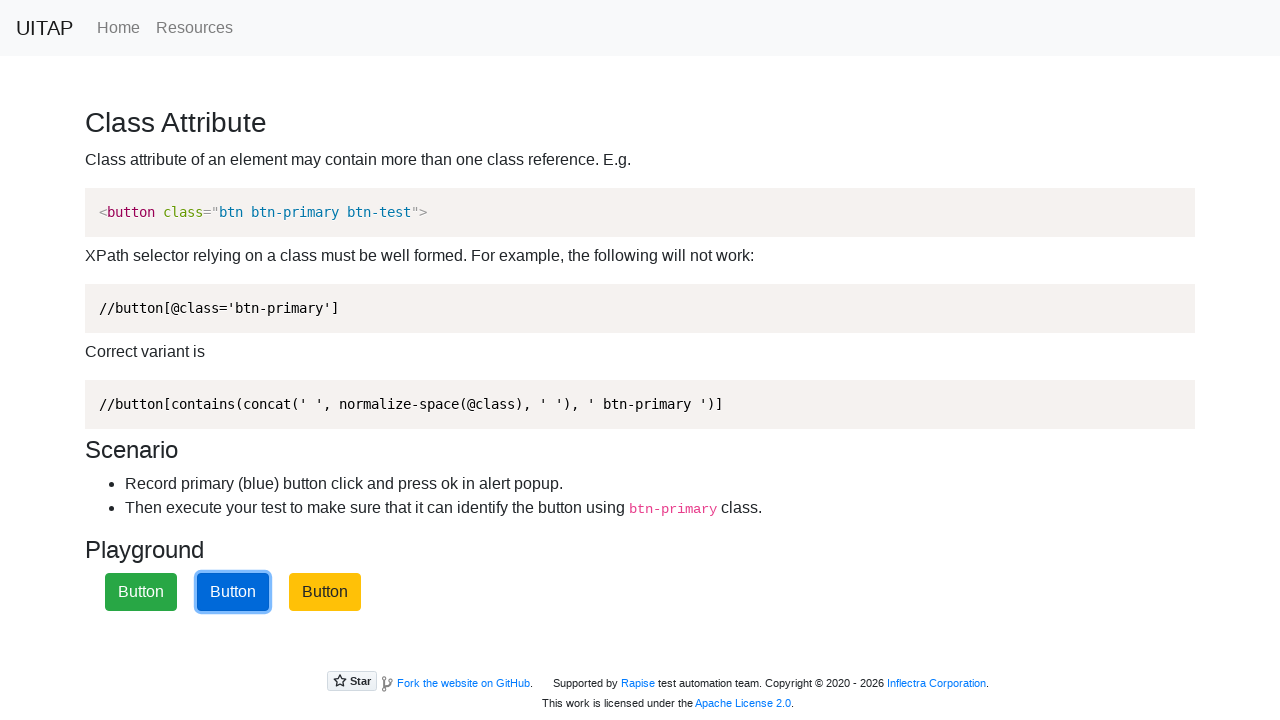

Set up dialog handler to accept alerts
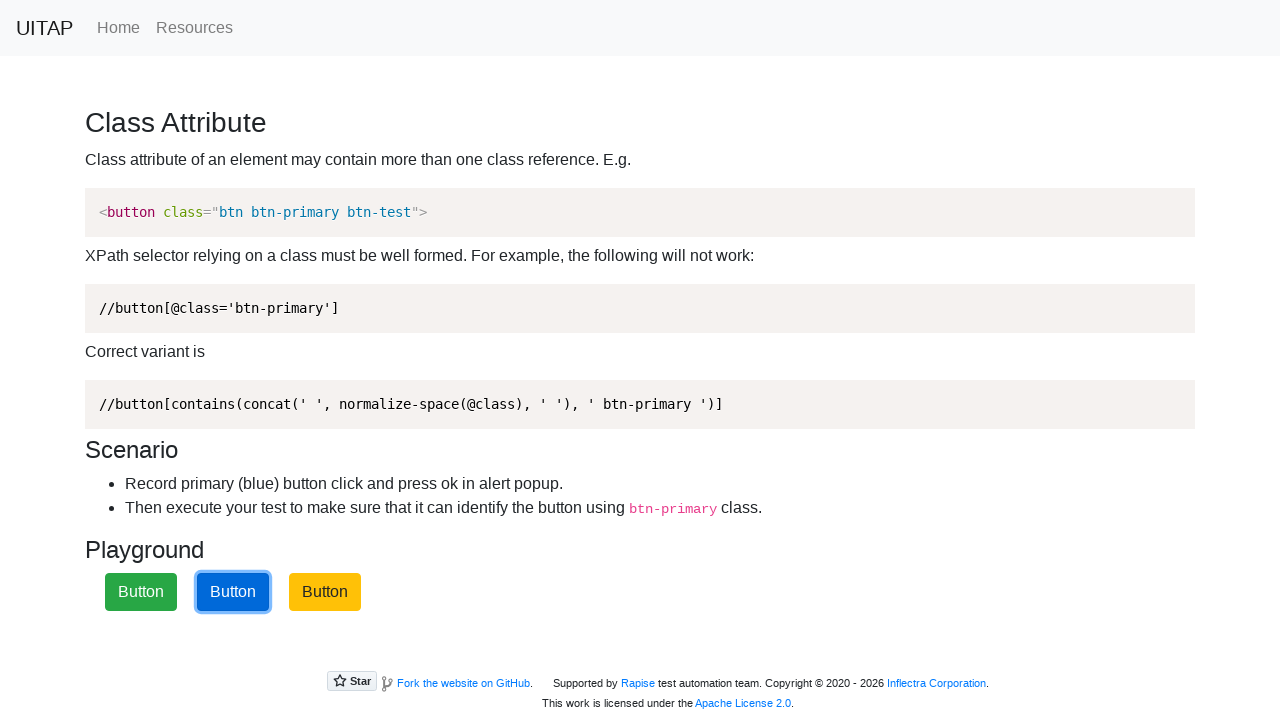

Clicked CSS class button (iteration 2 of 3) at (233, 592) on button.btn-primary
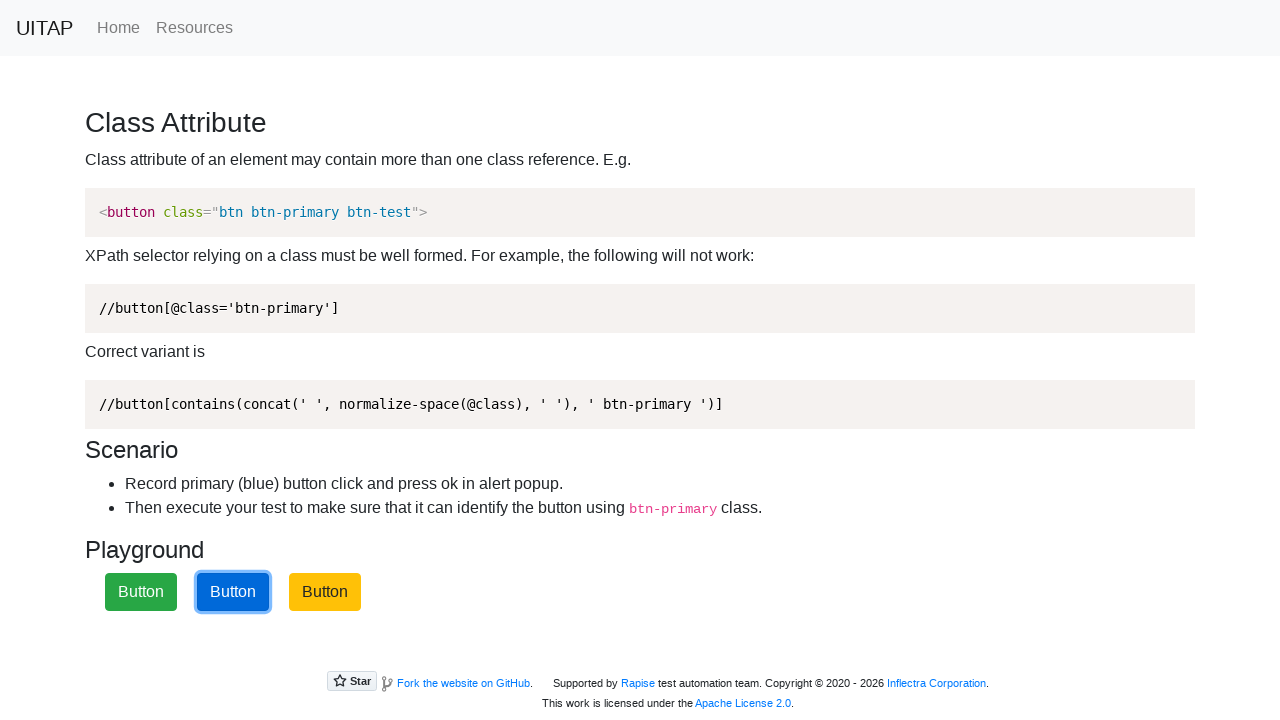

Waited for alert dialog to be handled (iteration 2 of 3)
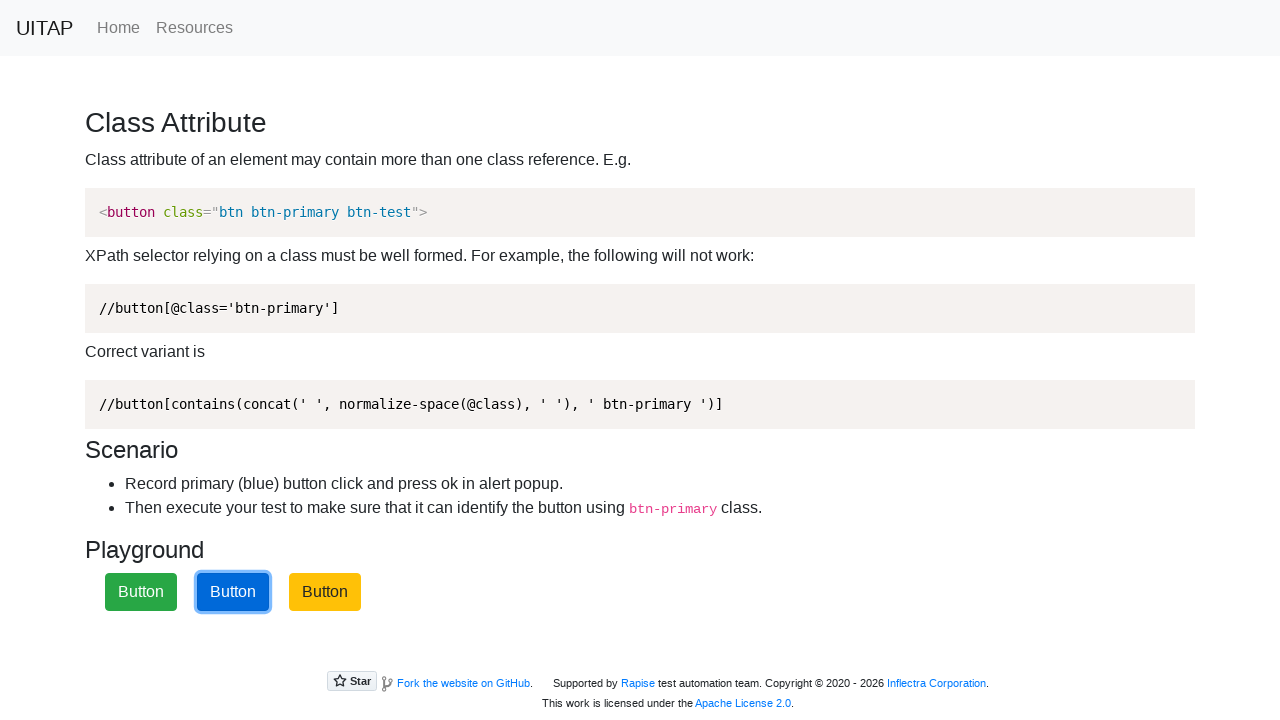

Set up dialog handler to accept alerts
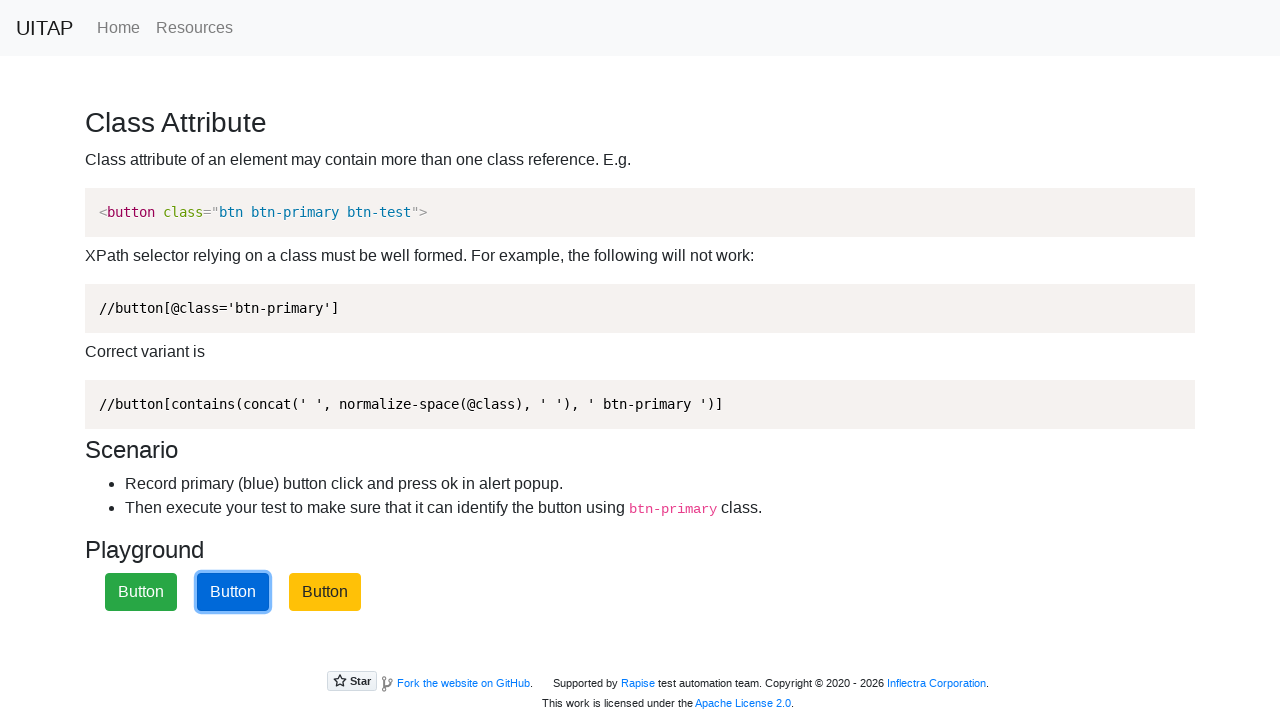

Clicked CSS class button (iteration 3 of 3) at (233, 592) on button.btn-primary
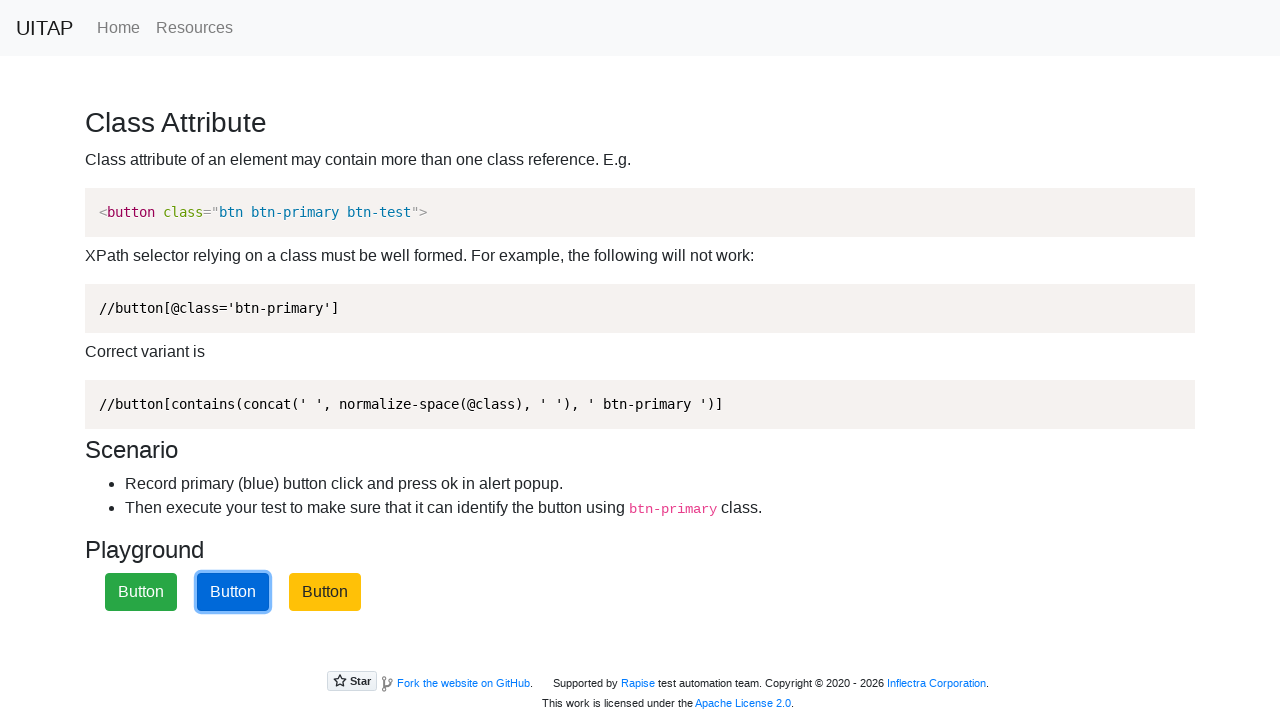

Waited for alert dialog to be handled (iteration 3 of 3)
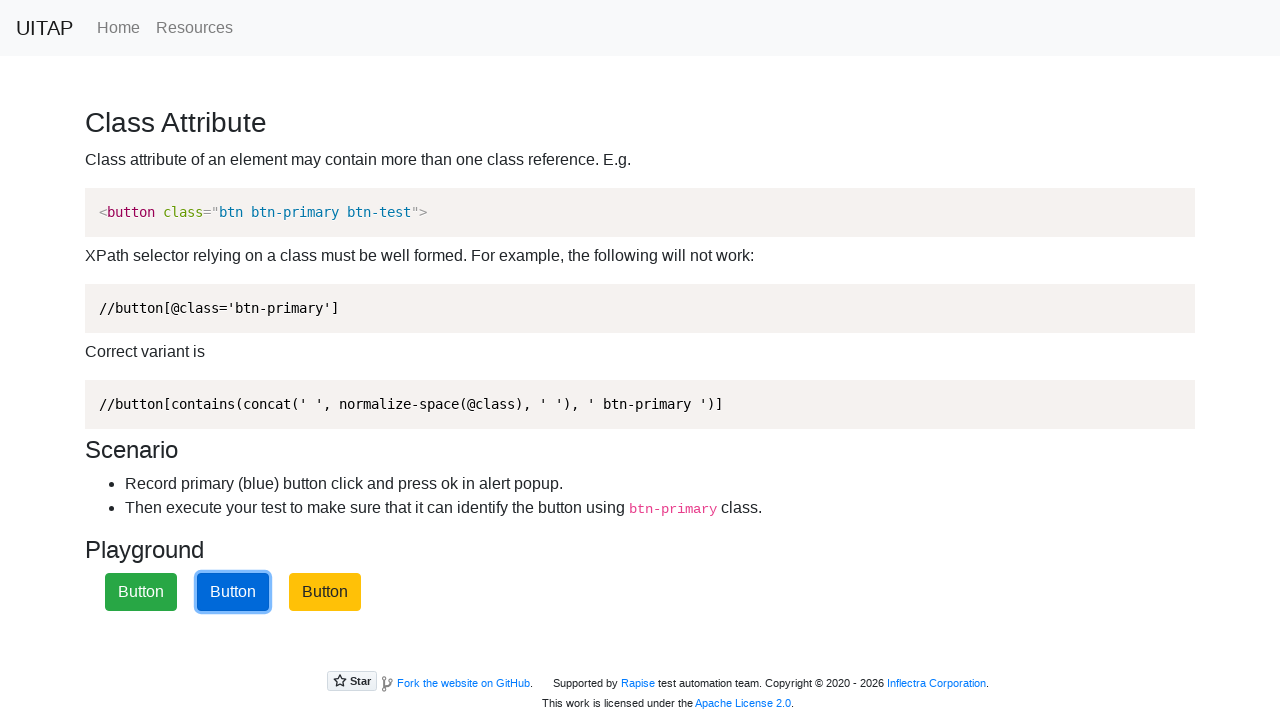

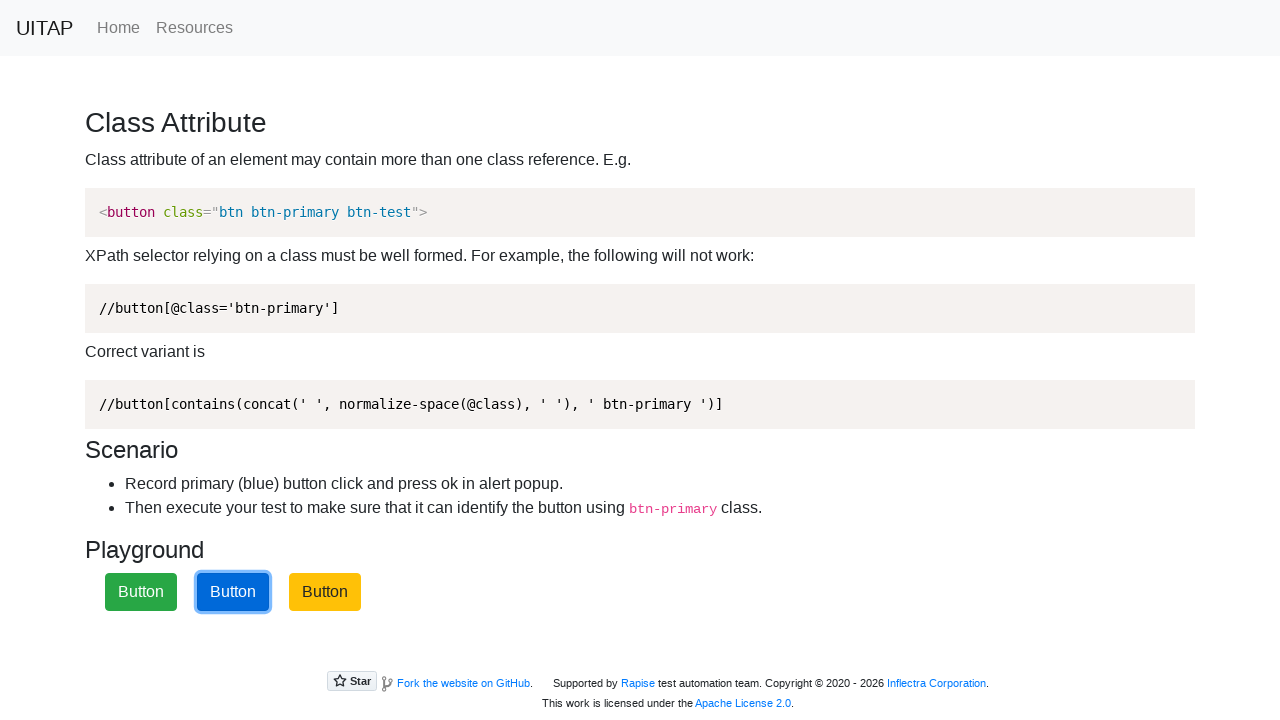